Tests checkbox and radio button interactions on a practice automation page by selecting a specific checkbox (option2) and clicking the first radio button.

Starting URL: https://www.rahulshettyacademy.com/AutomationPractice/

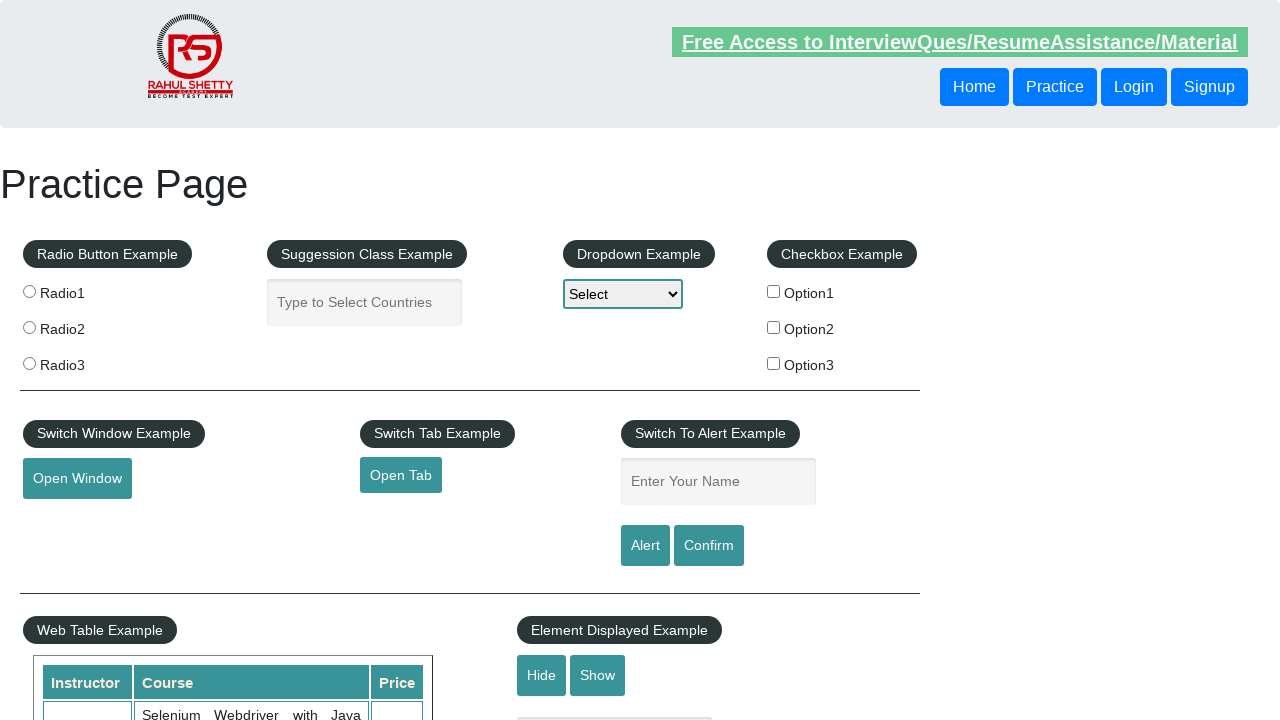

Located all checkbox elements on the page
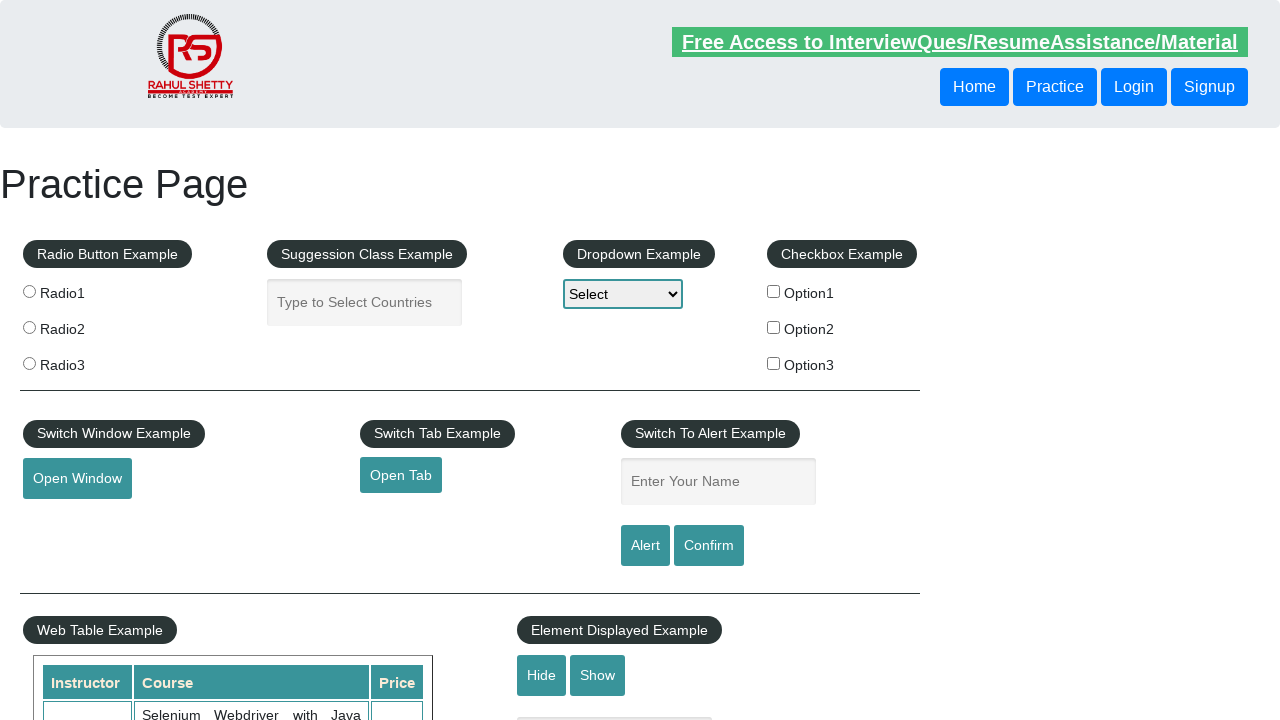

Found 3 checkboxes
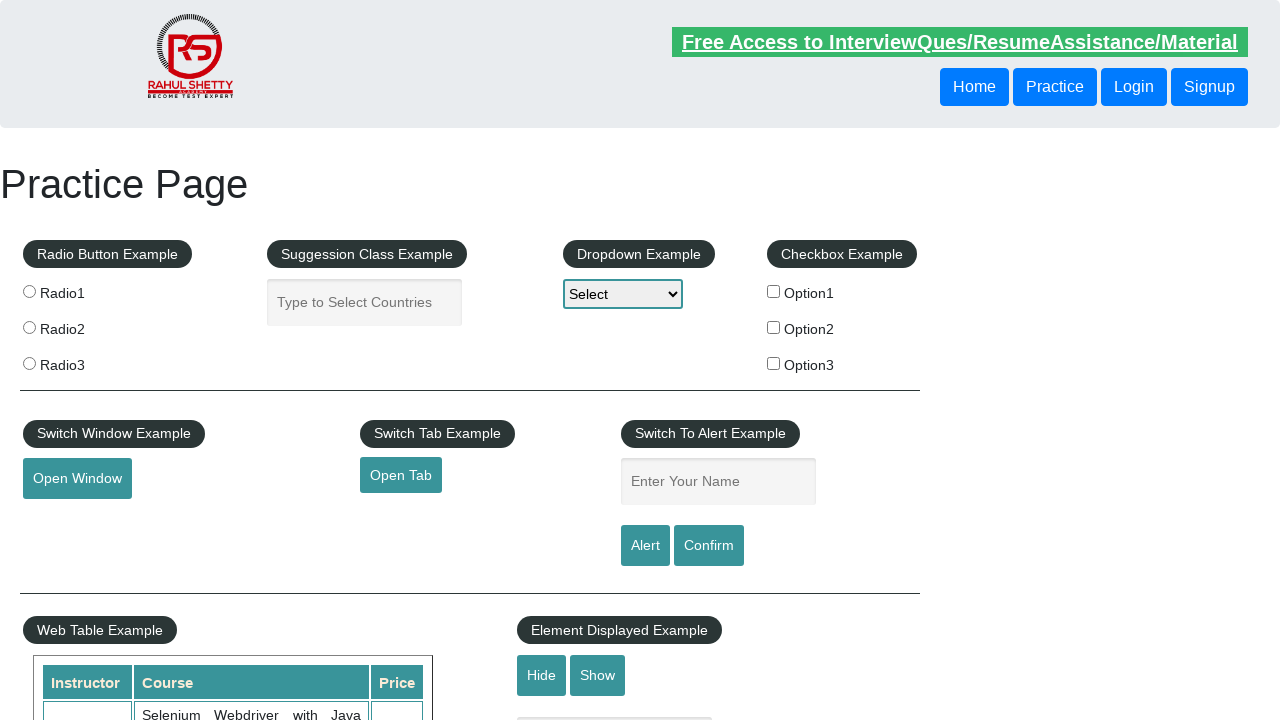

Retrieved value attribute from checkbox 0: 'option1'
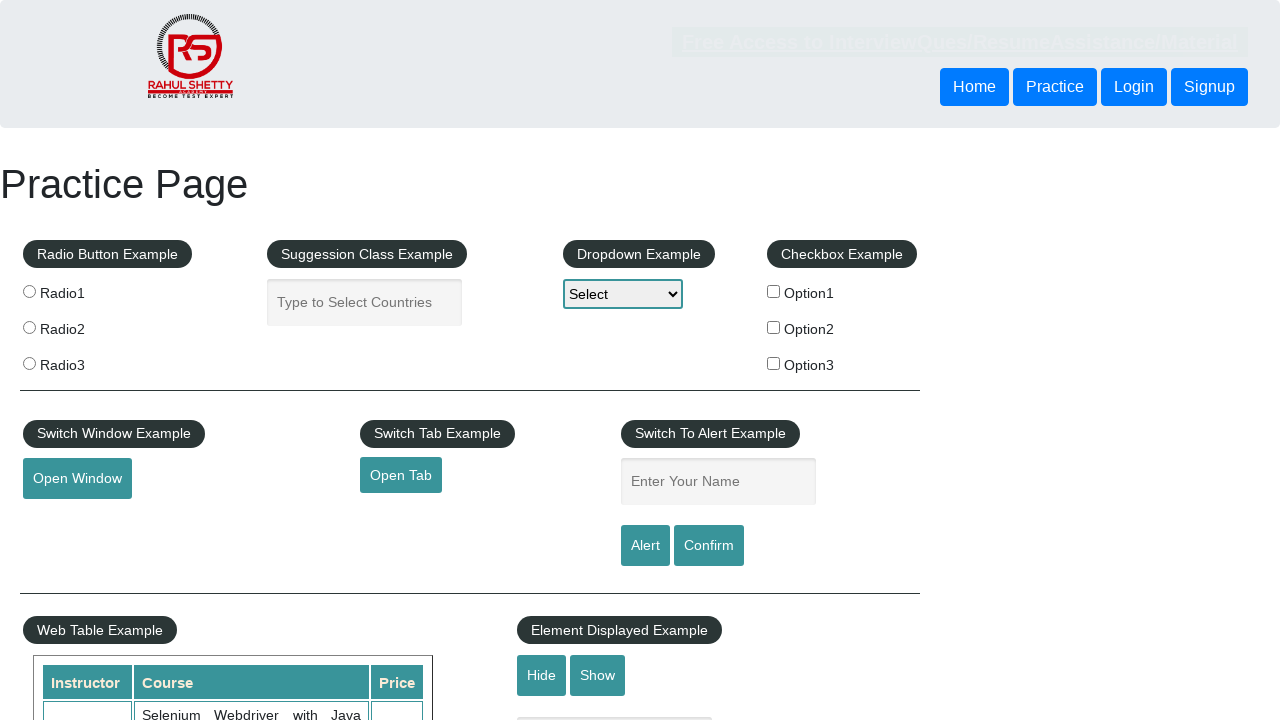

Retrieved value attribute from checkbox 1: 'option2'
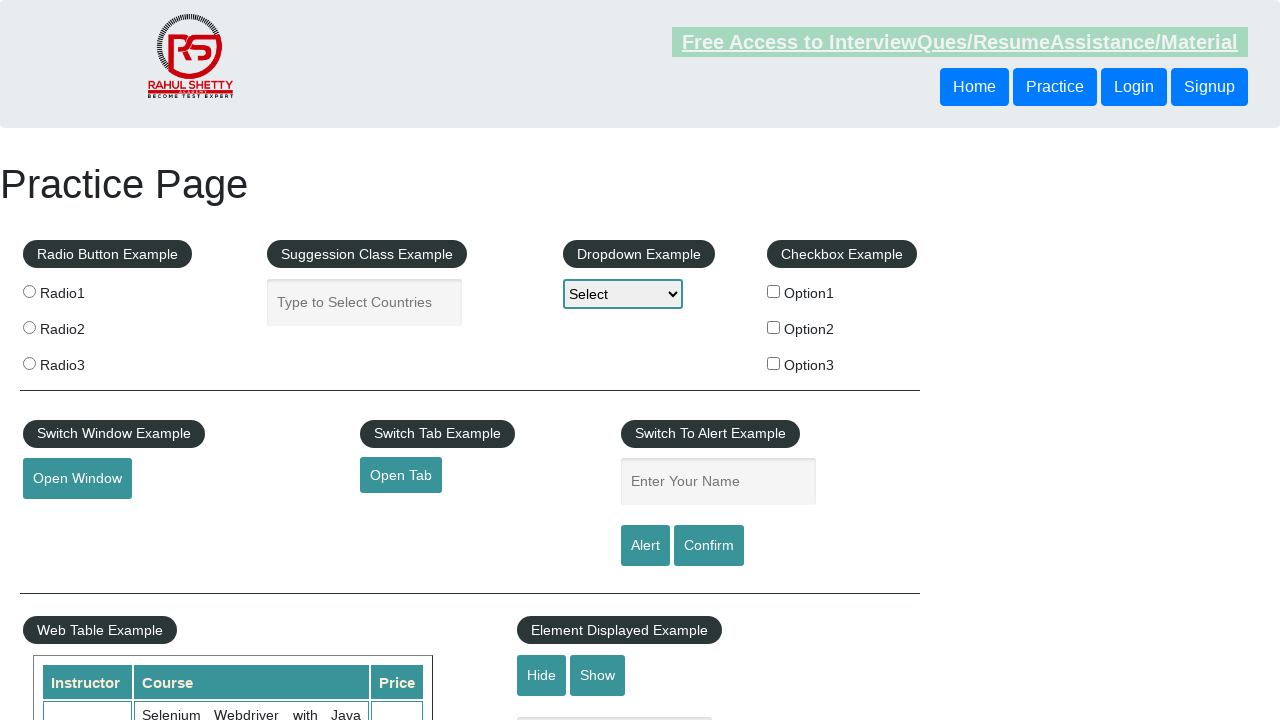

Clicked checkbox with value 'option2' at (774, 327) on xpath=//*[@type='checkbox'] >> nth=1
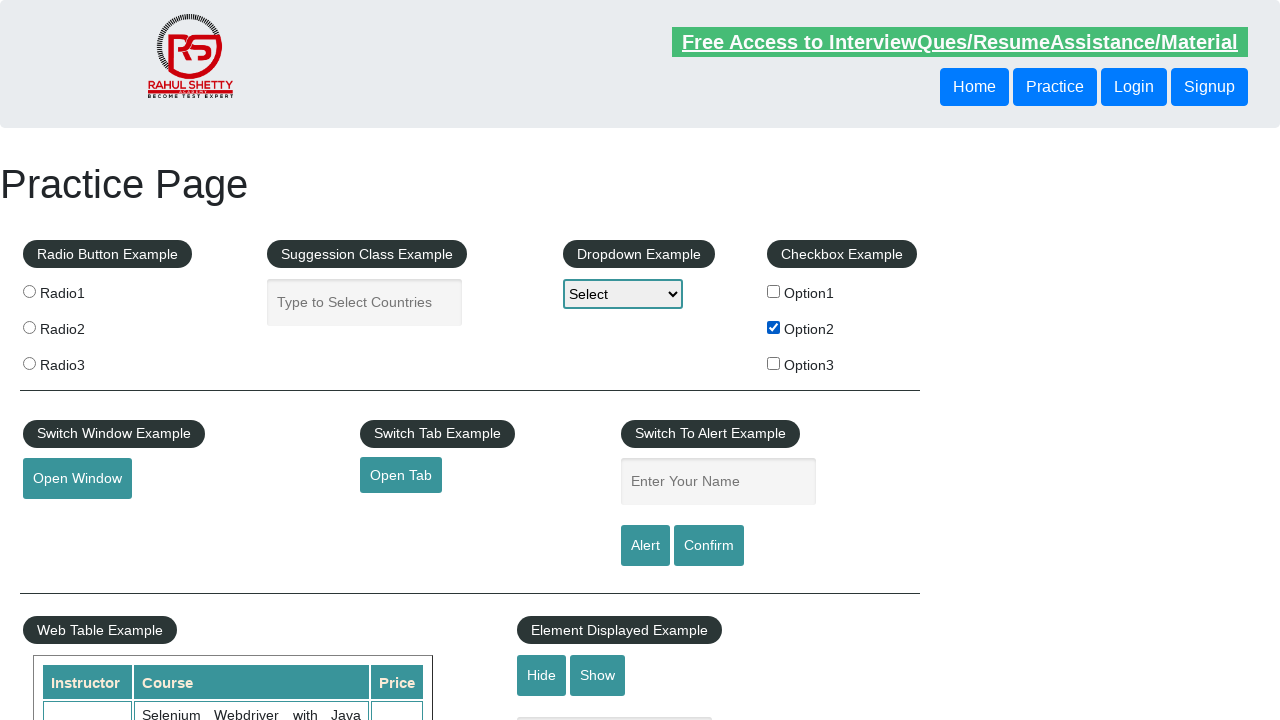

Verified that checkbox 'option2' is checked
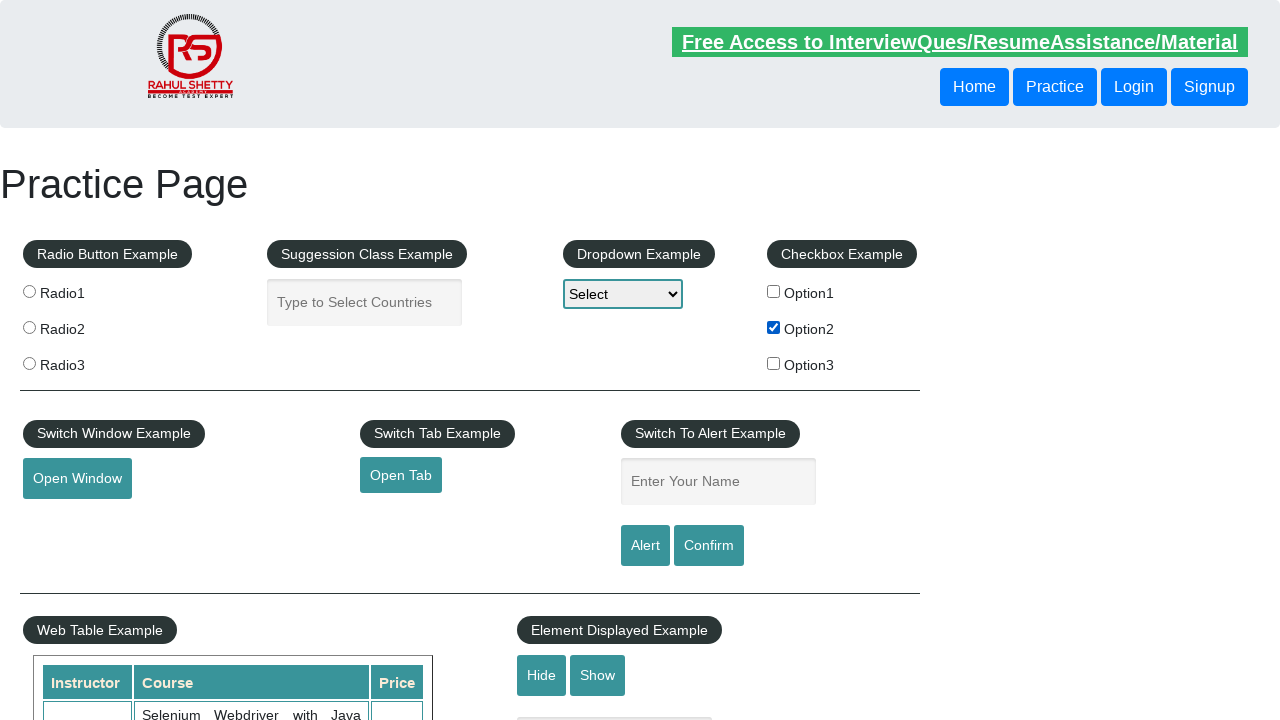

Located all radio button elements on the page
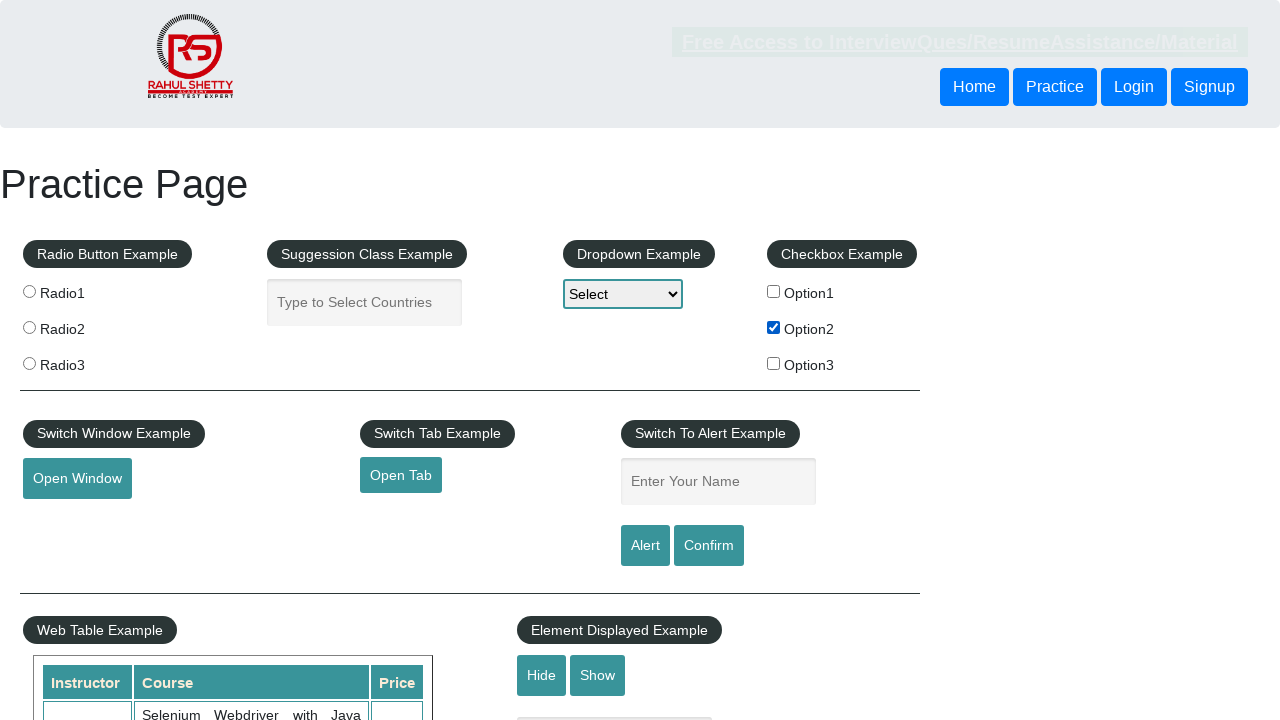

Clicked the first radio button at (29, 291) on xpath=//*[@type='radio'] >> nth=0
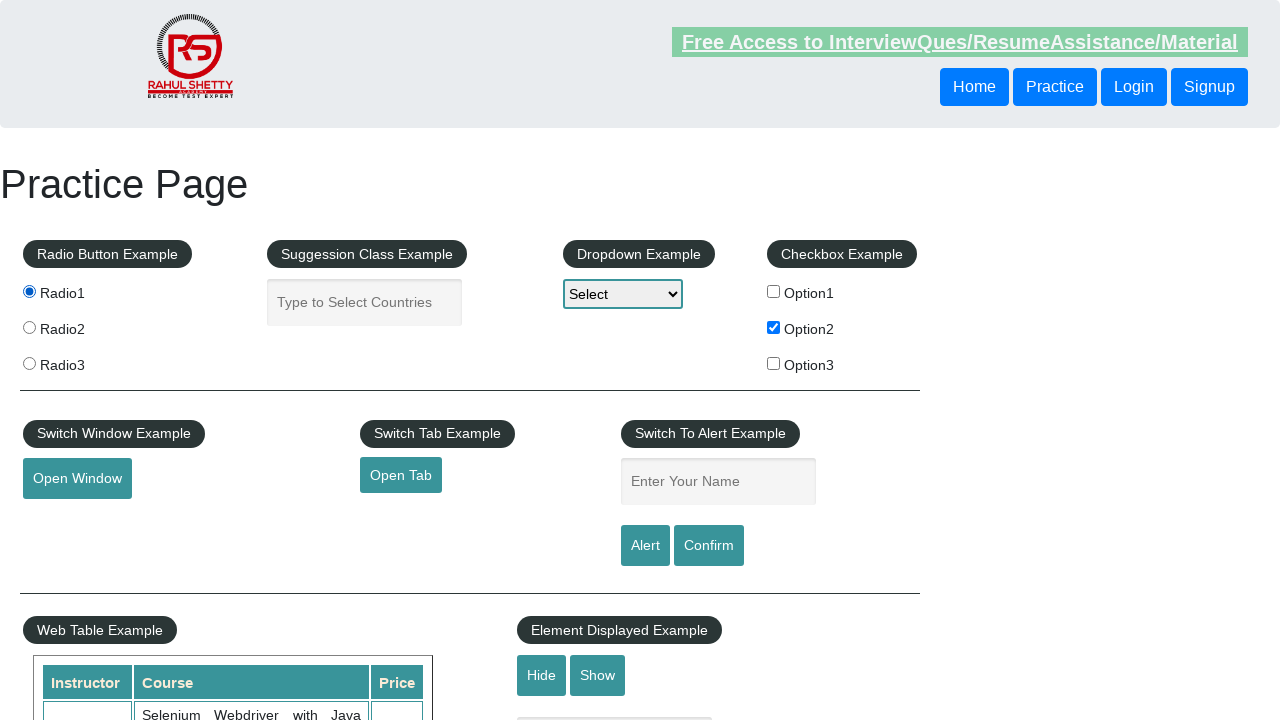

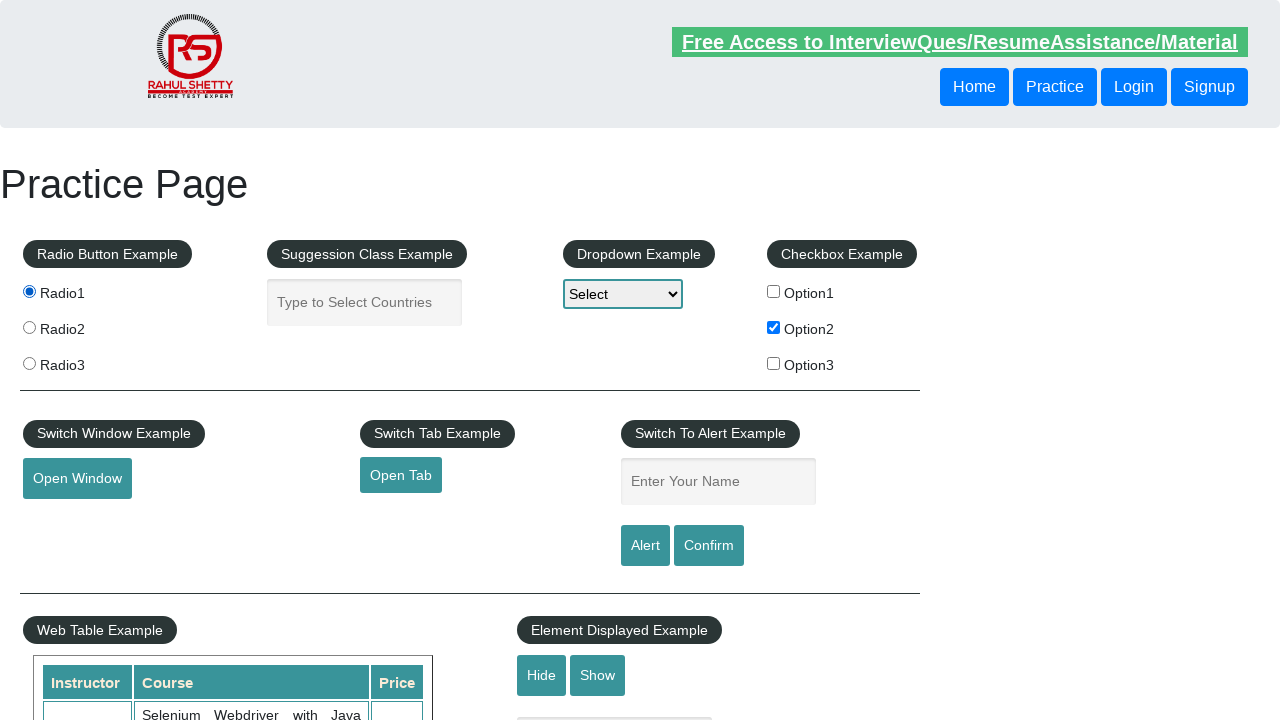